Navigates to a page with many elements and highlights a specific element by changing its border style using JavaScript execution, then reverts the style after a delay.

Starting URL: http://the-internet.herokuapp.com/large

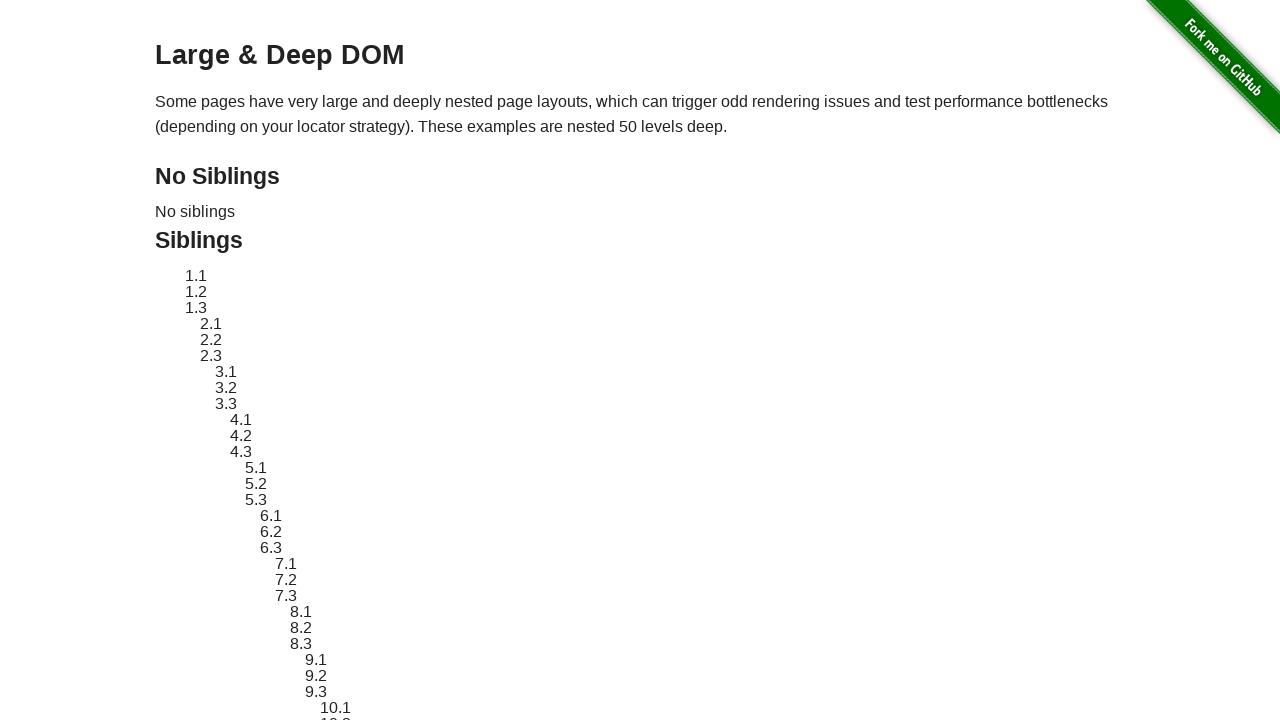

Located target element with ID sibling-2.3
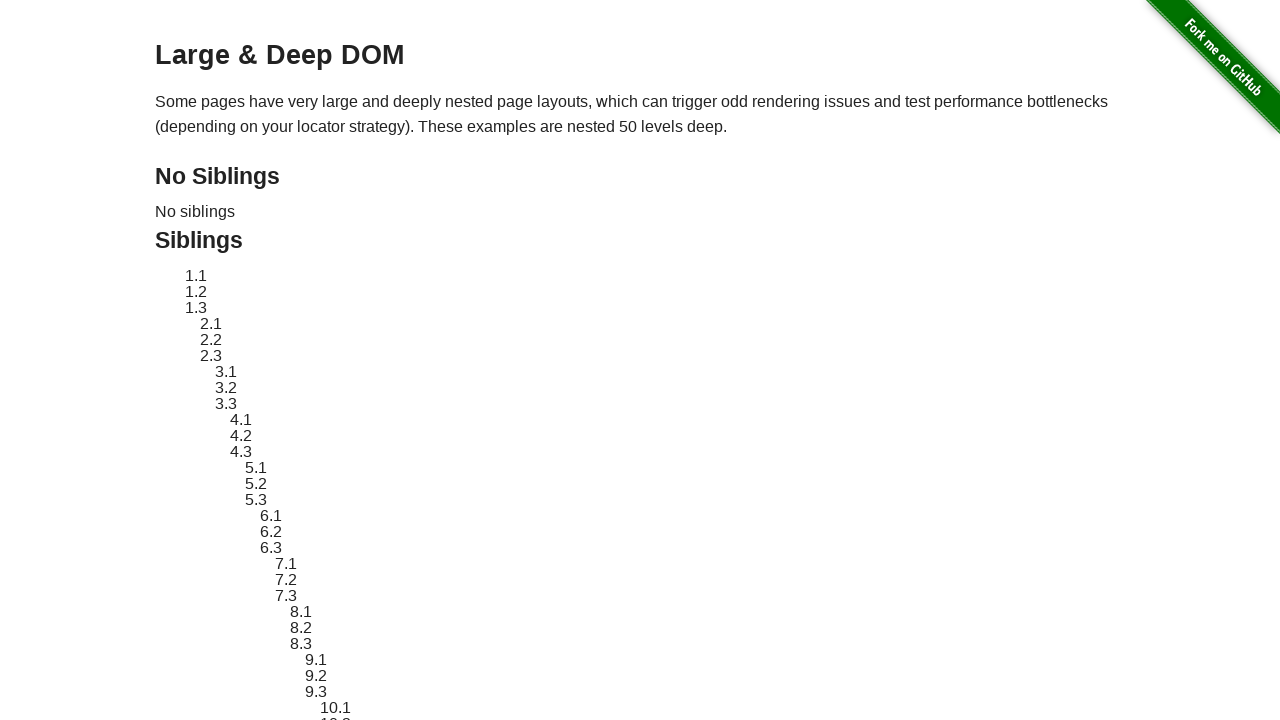

Target element became visible
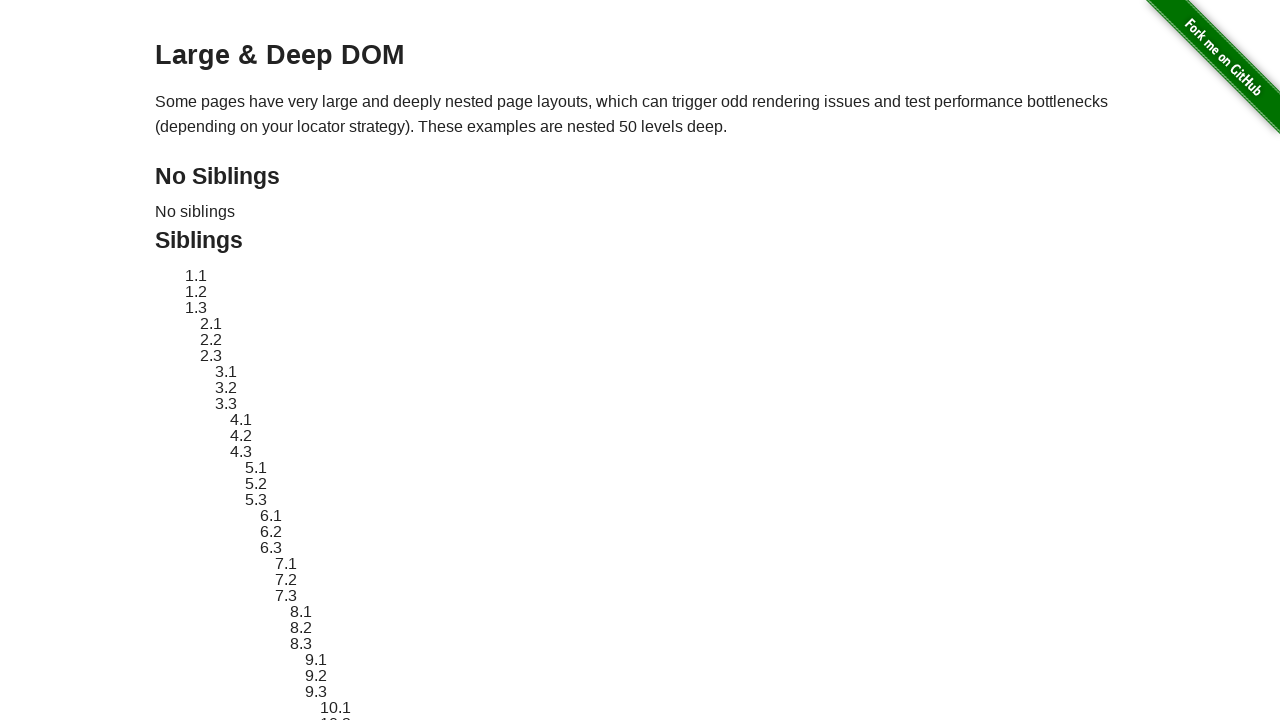

Retrieved and stored original element style
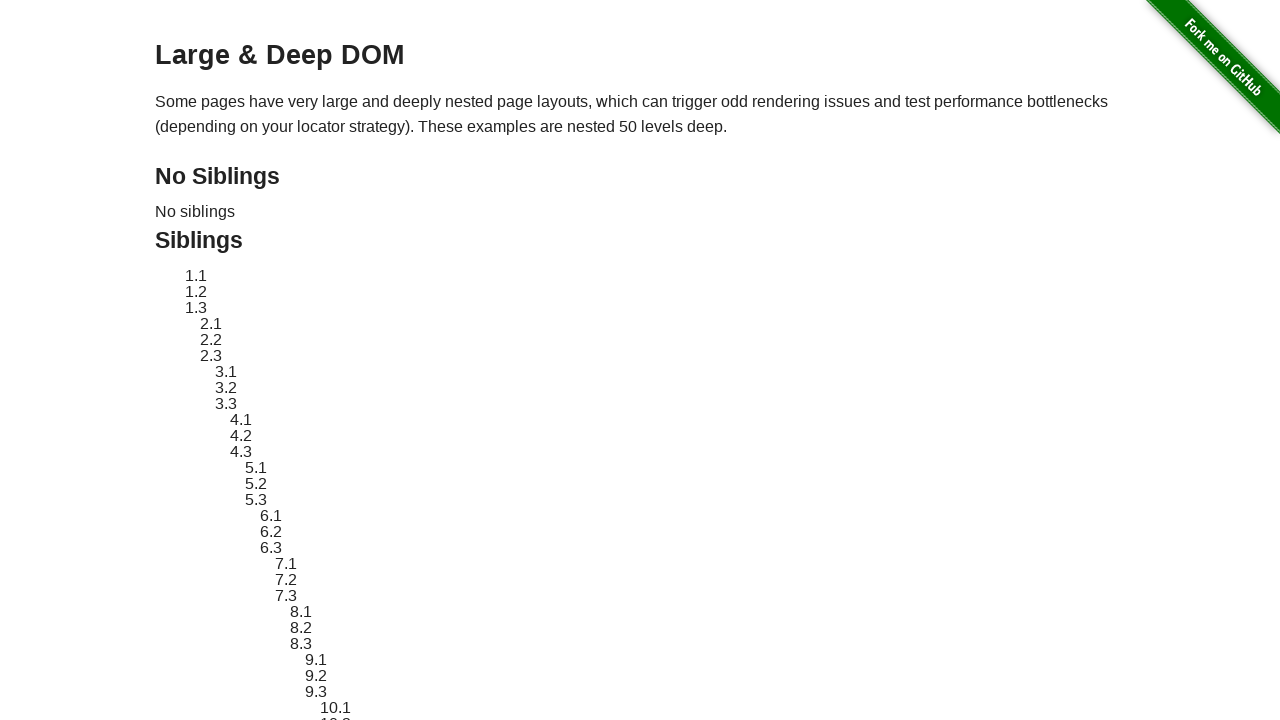

Applied red dashed border highlight to target element
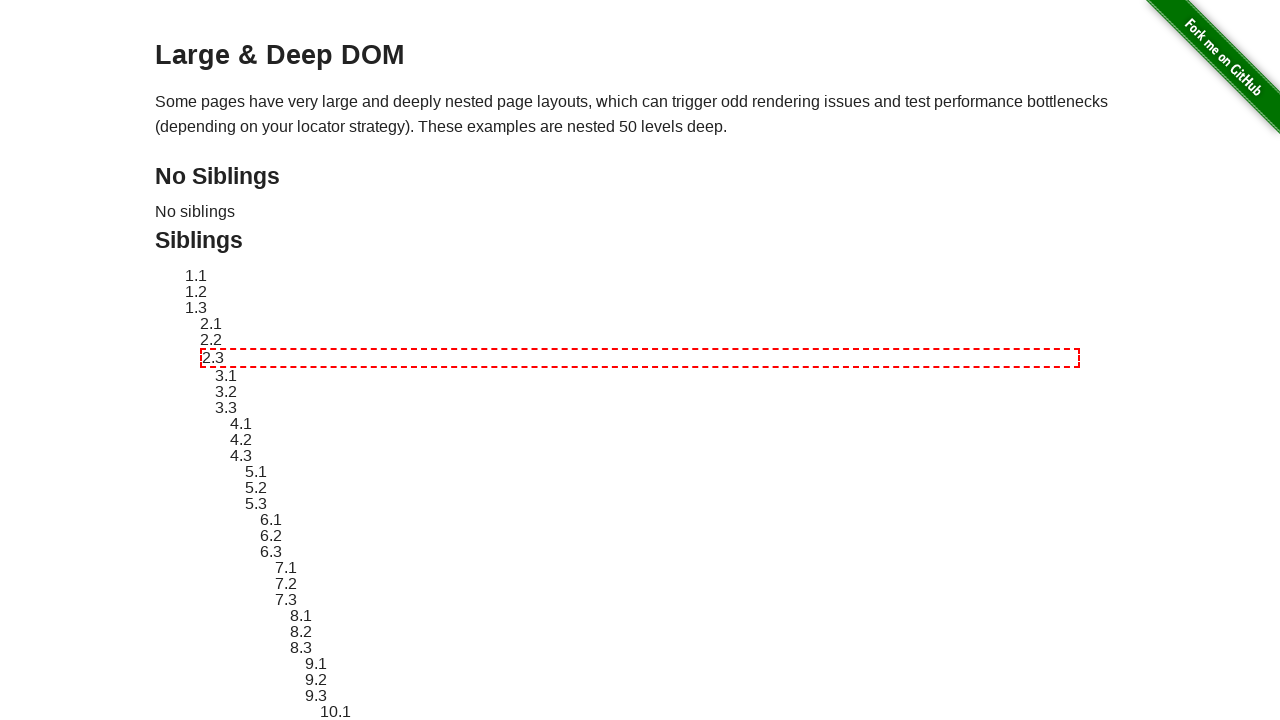

Waited 3 seconds to display highlight effect
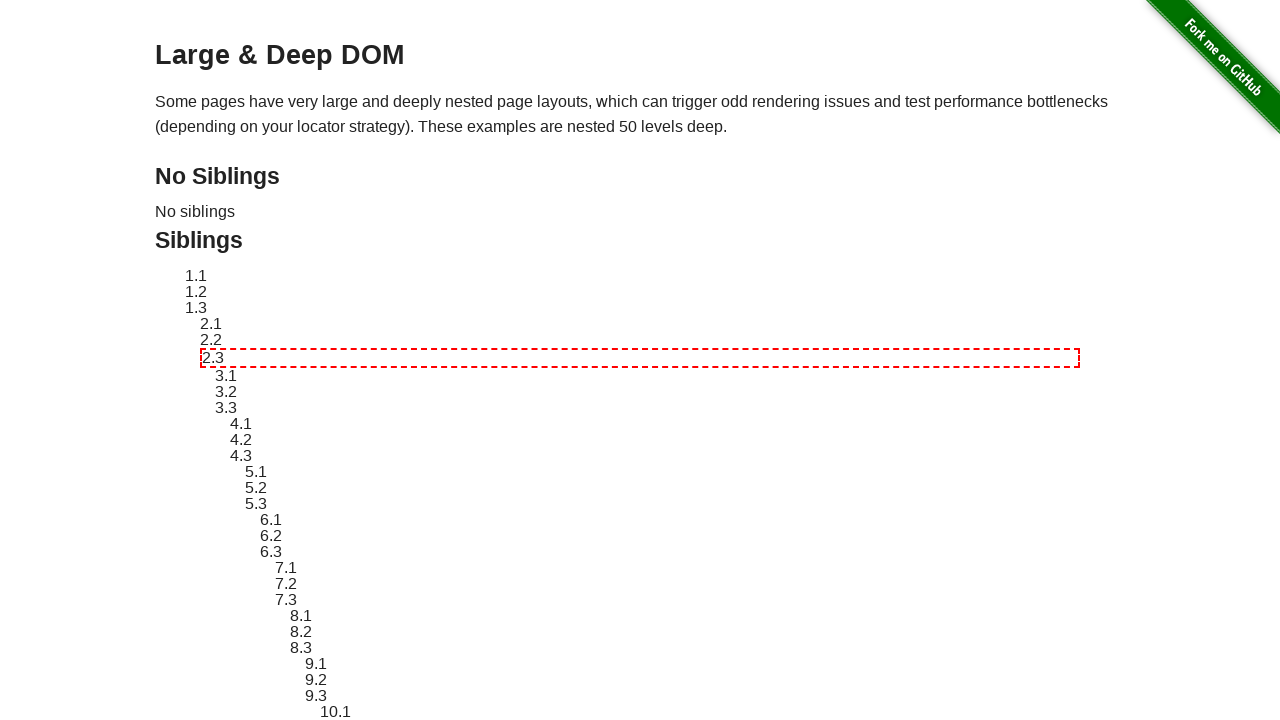

Reverted element style back to original
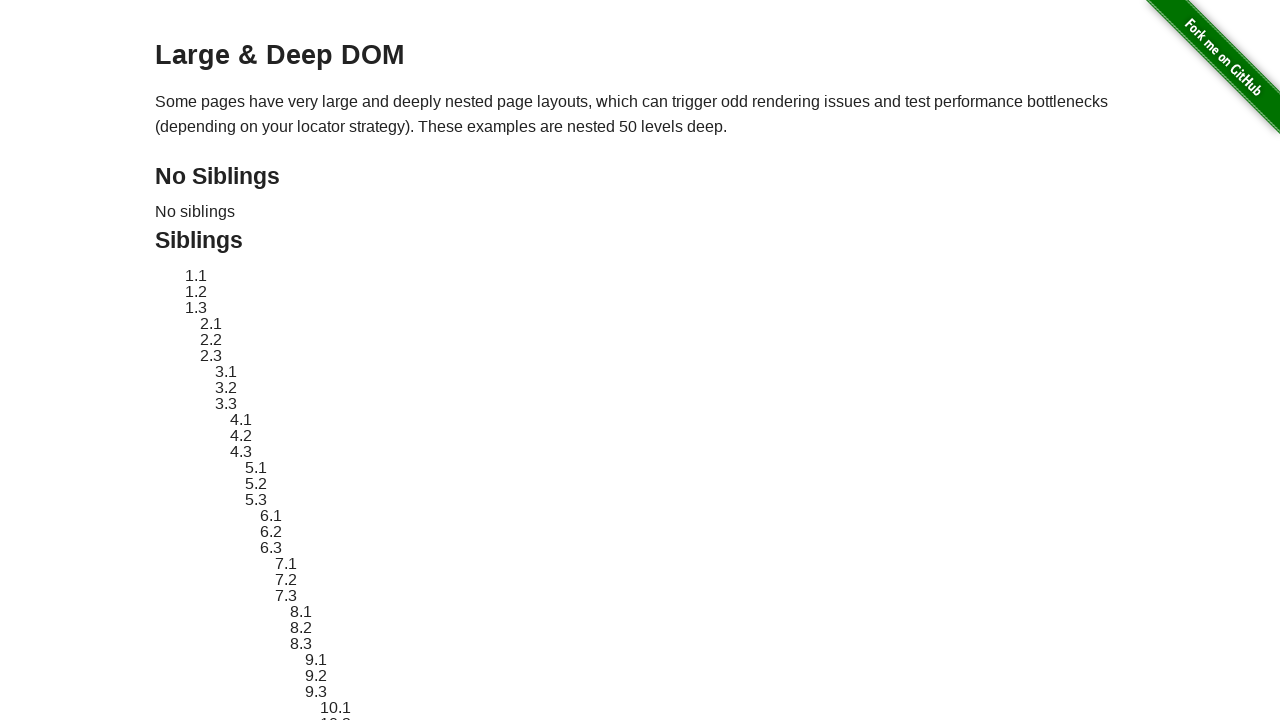

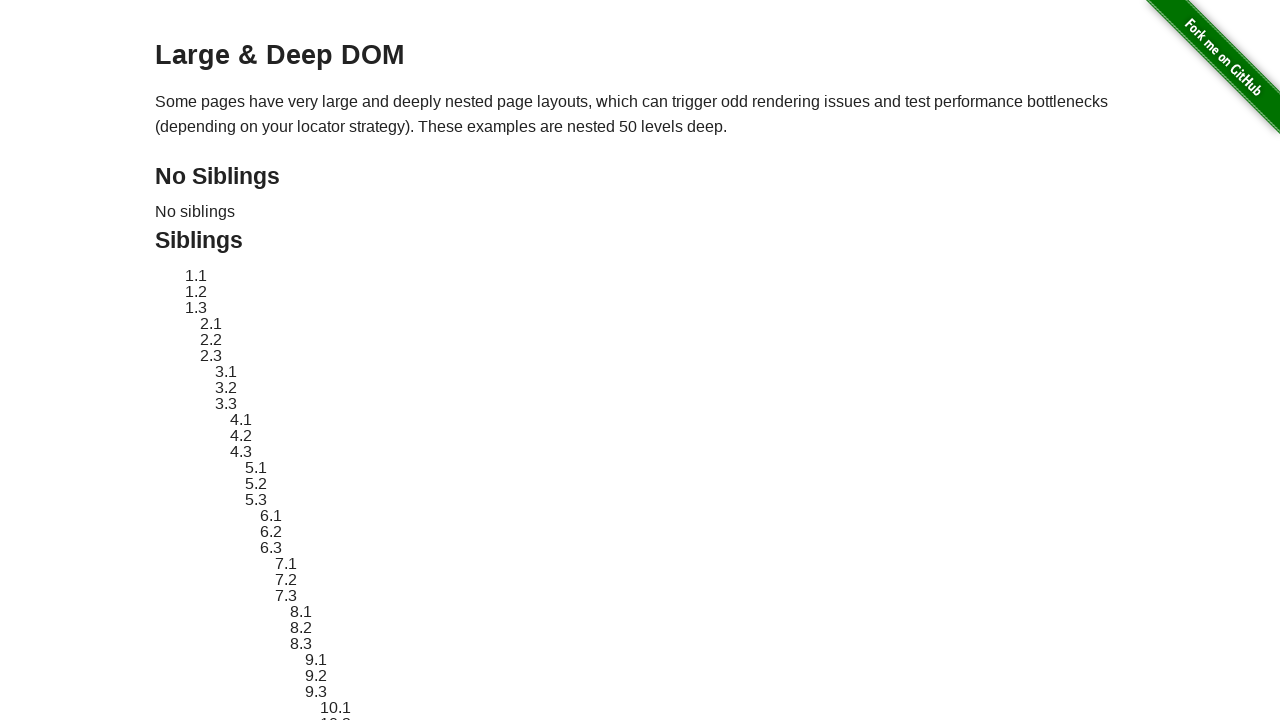